Navigates to W3Schools HTML tables tutorial page and maximizes the browser window

Starting URL: https://www.w3schools.com/html/html_tables.asp

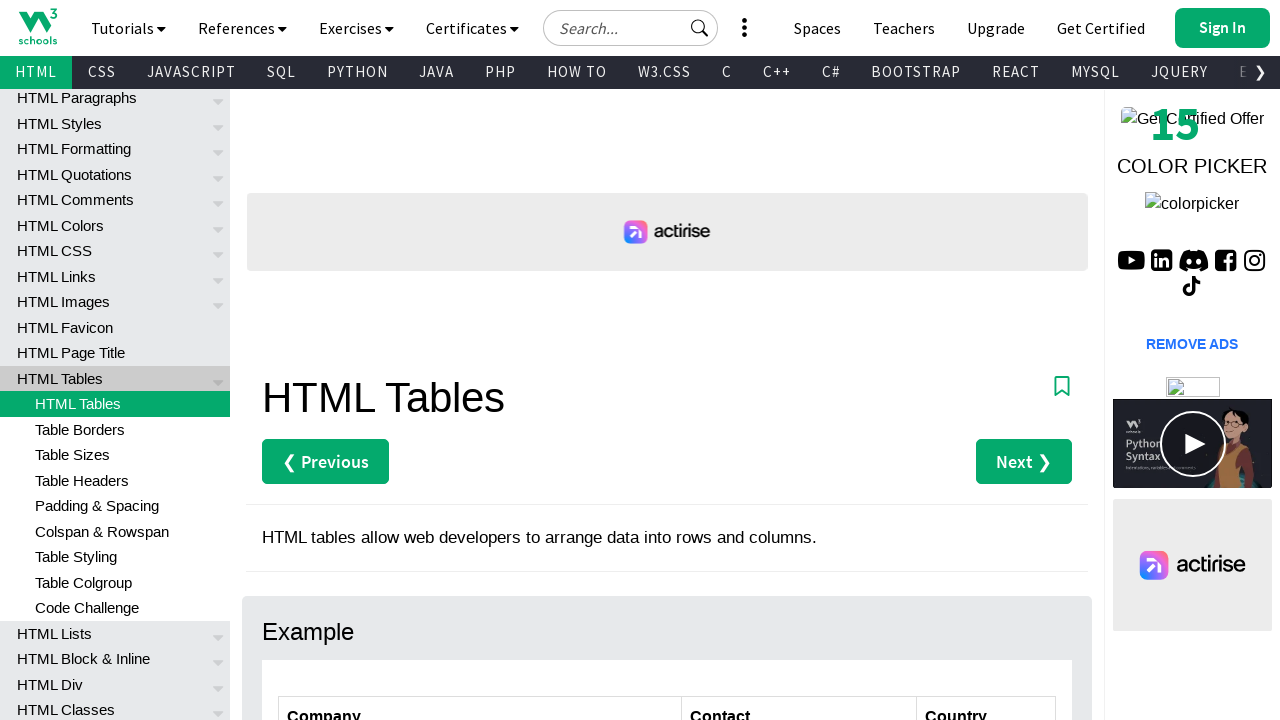

Navigated to W3Schools HTML tables tutorial page
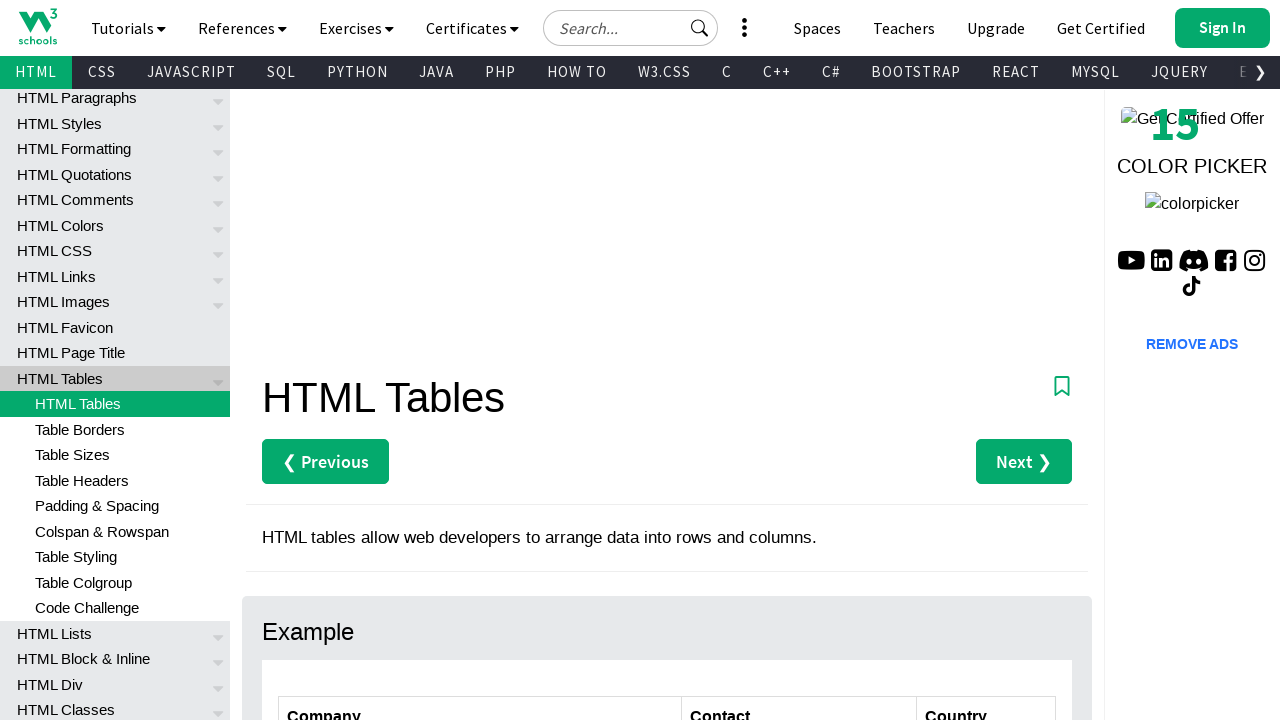

Maximized browser window to 1920x1080
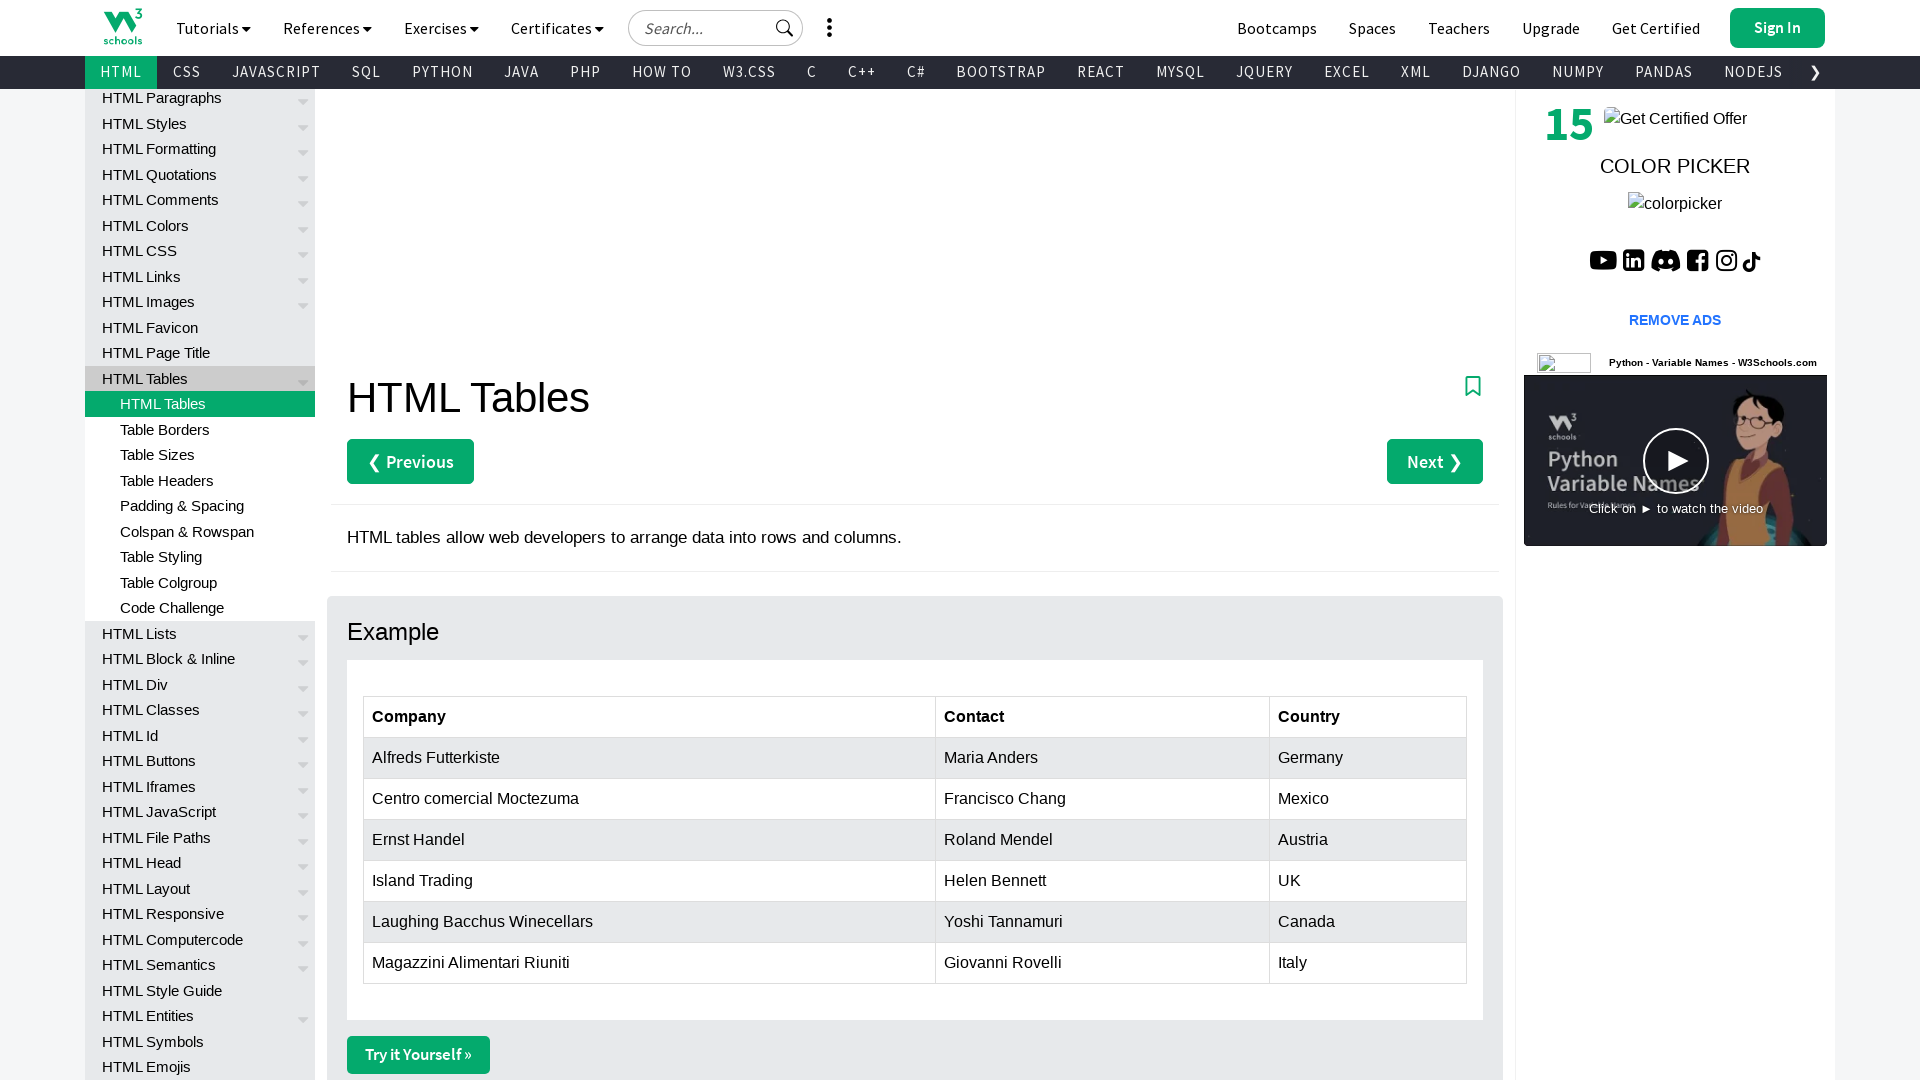

Page DOM content fully loaded
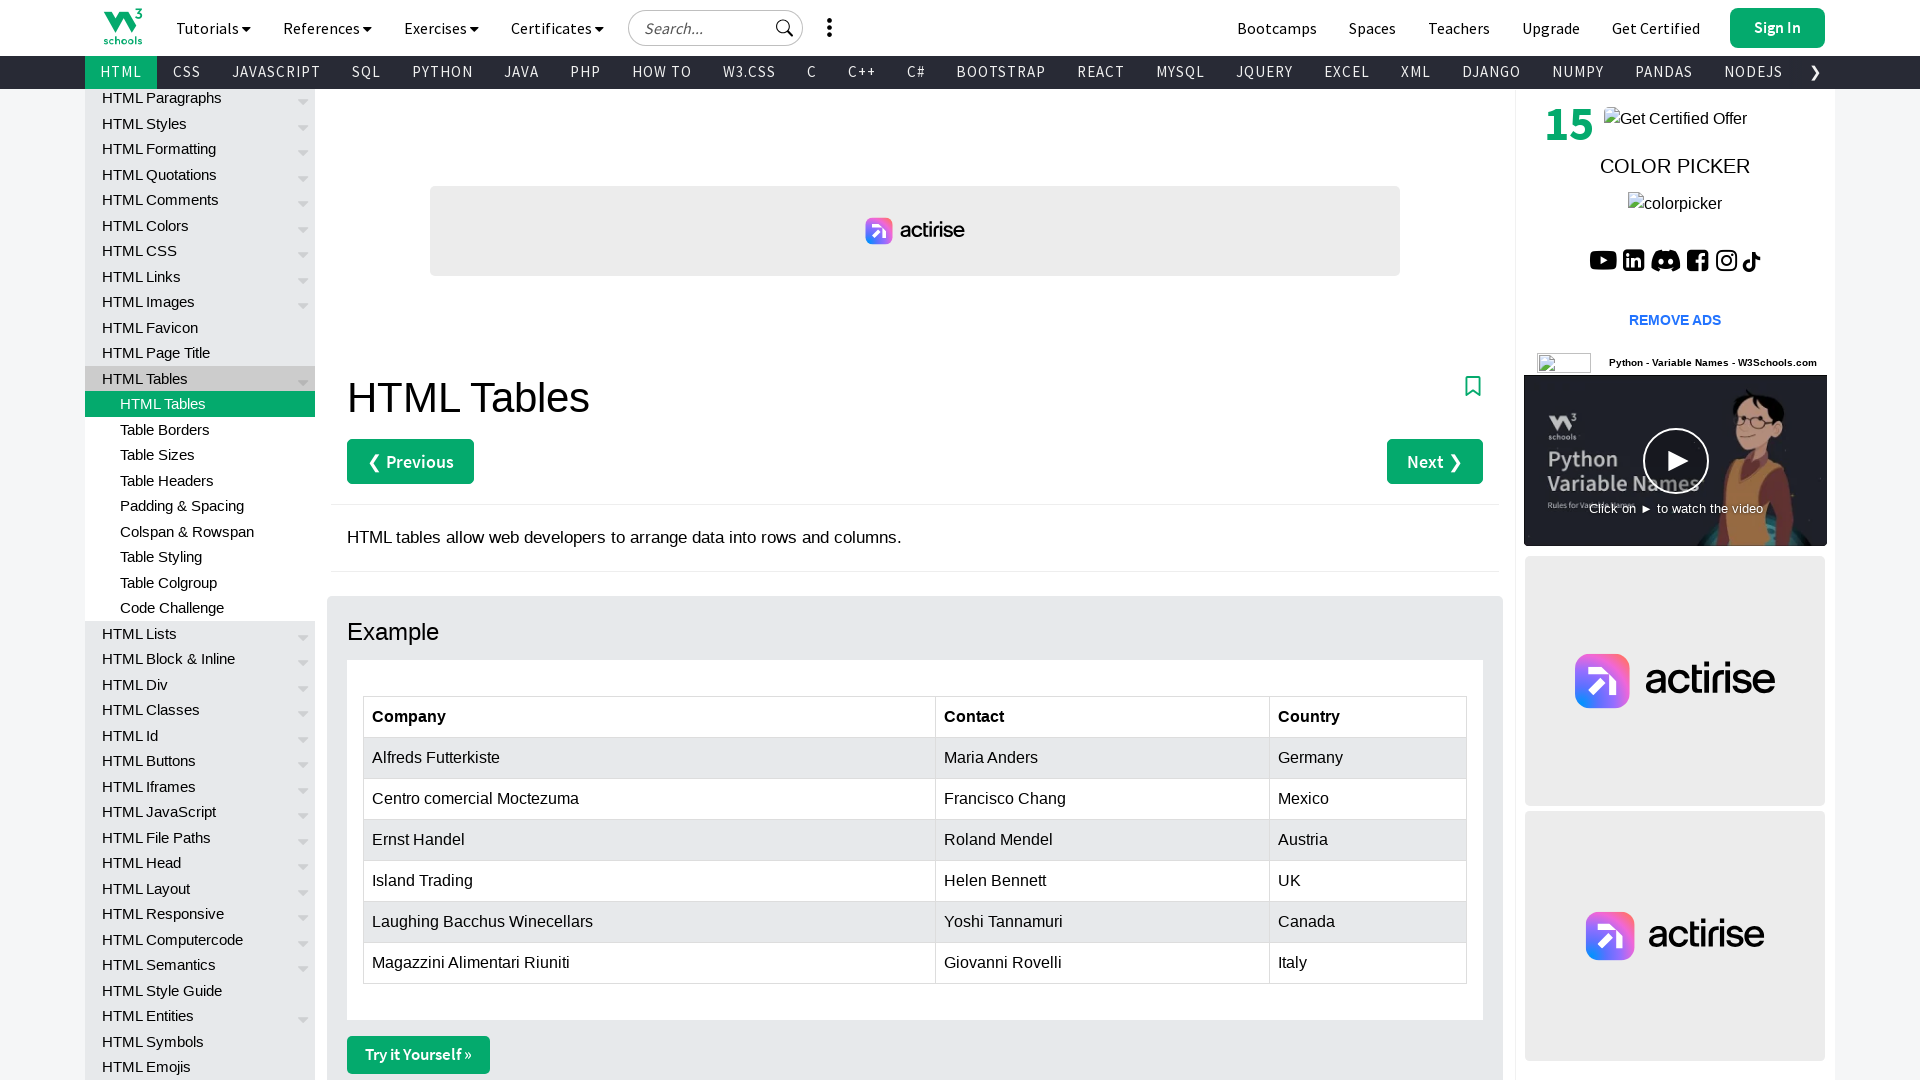

HTML table element is visible on the page
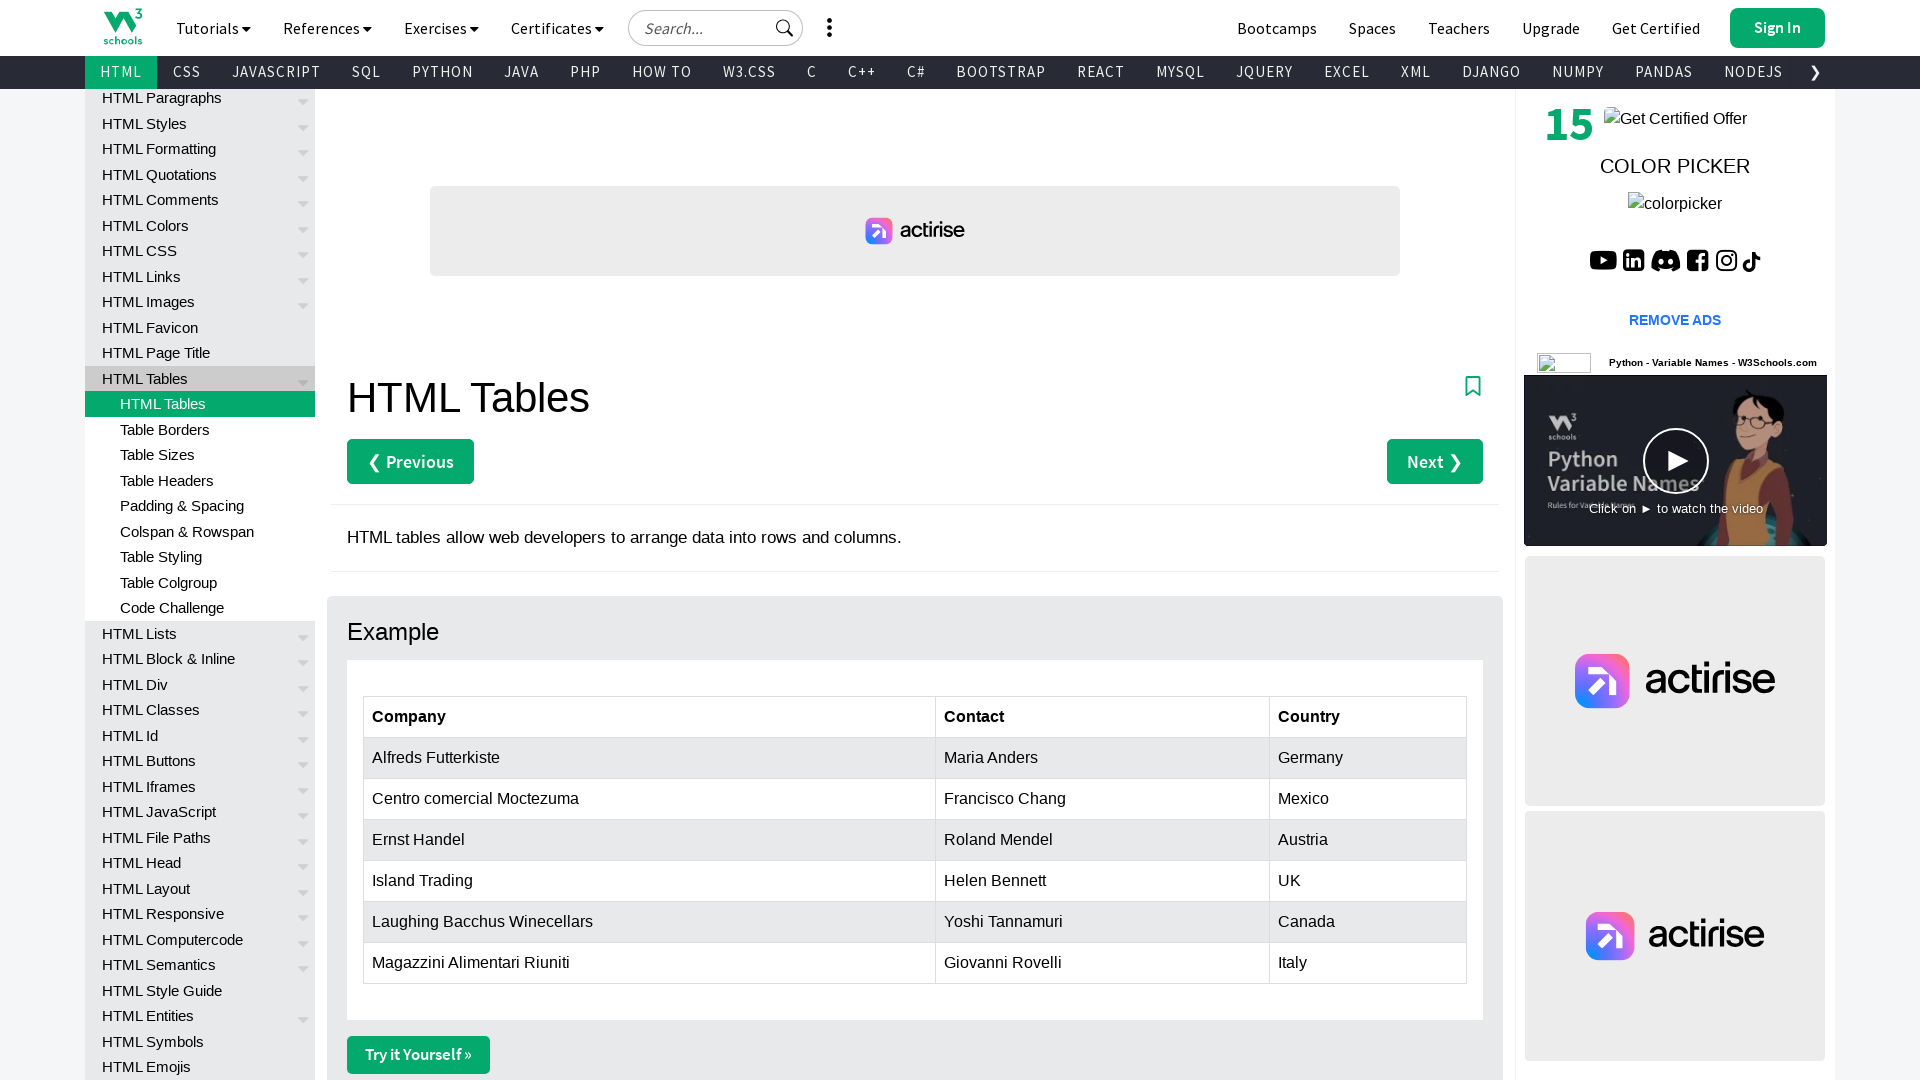

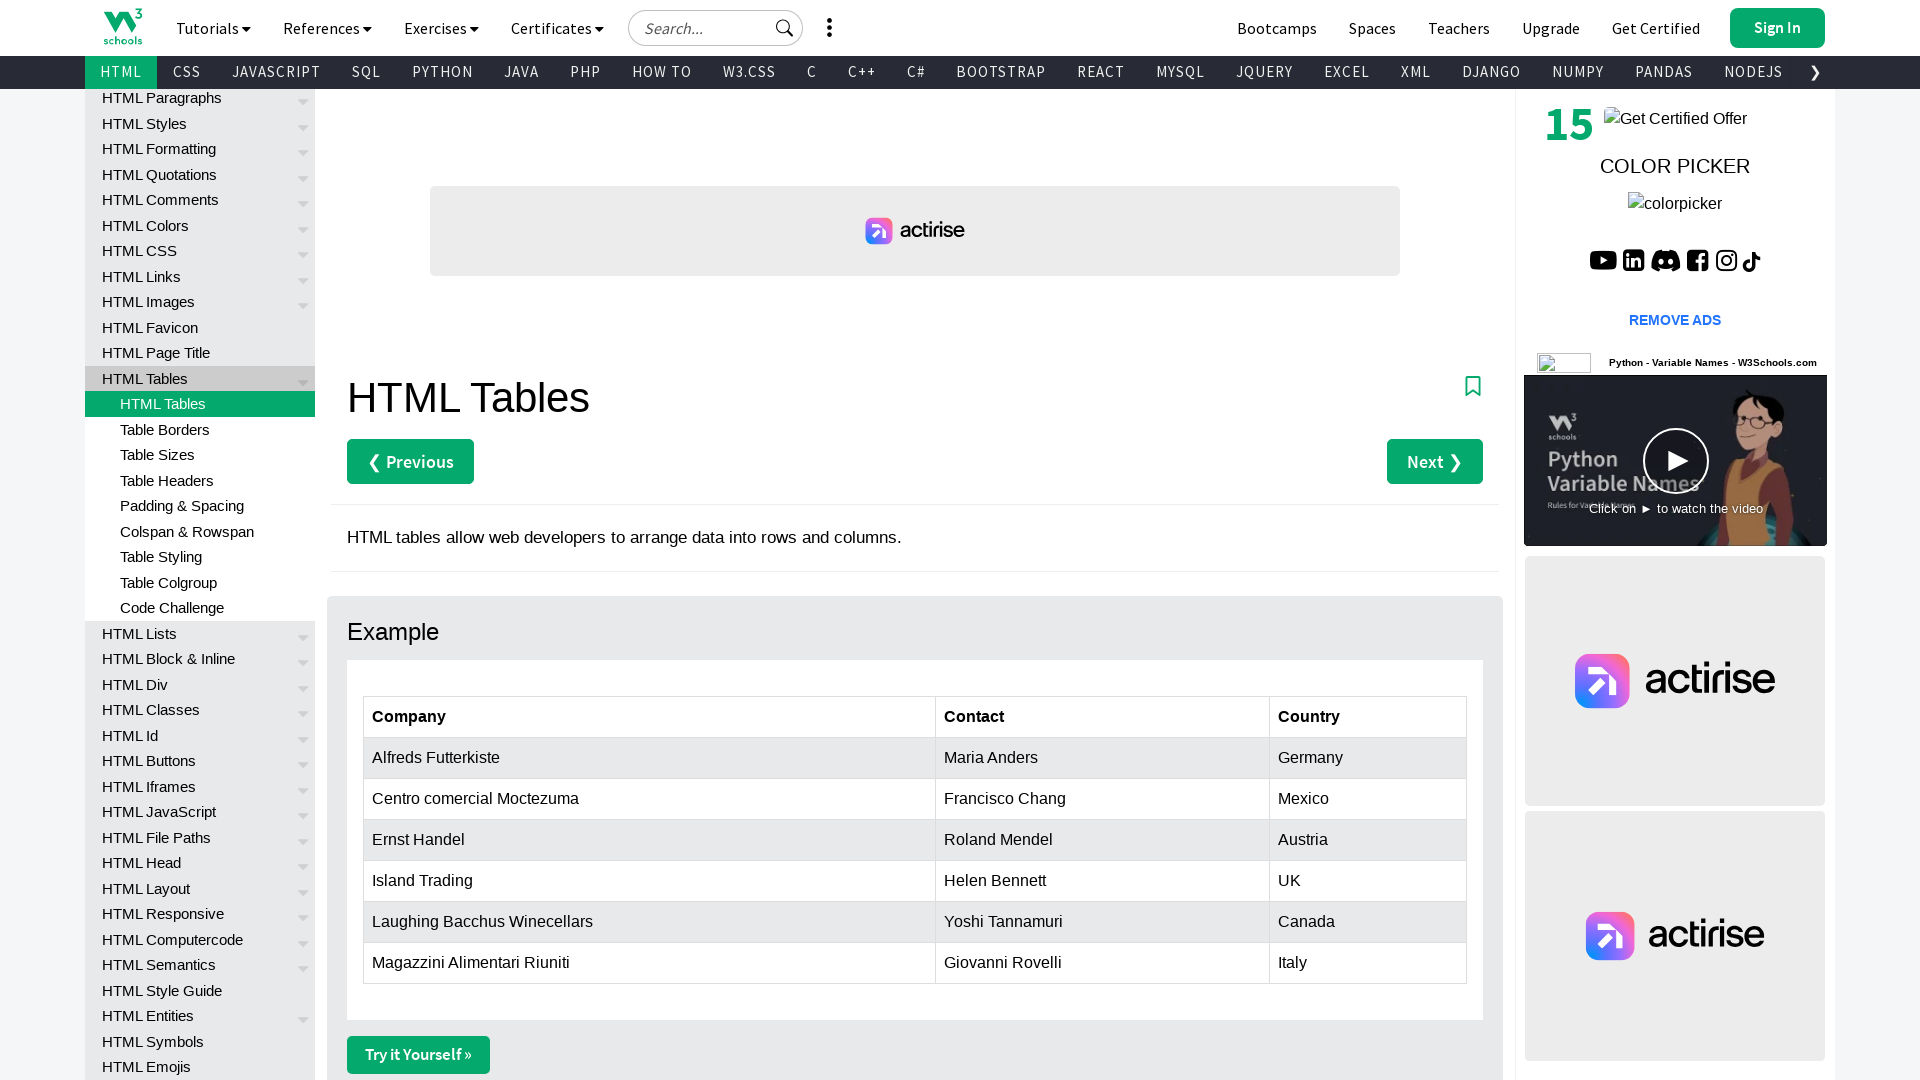